Tests navigation functionality by clicking on A/B Testing link, verifying page title, navigating back and verifying the home page title

Starting URL: https://practice.cydeo.com

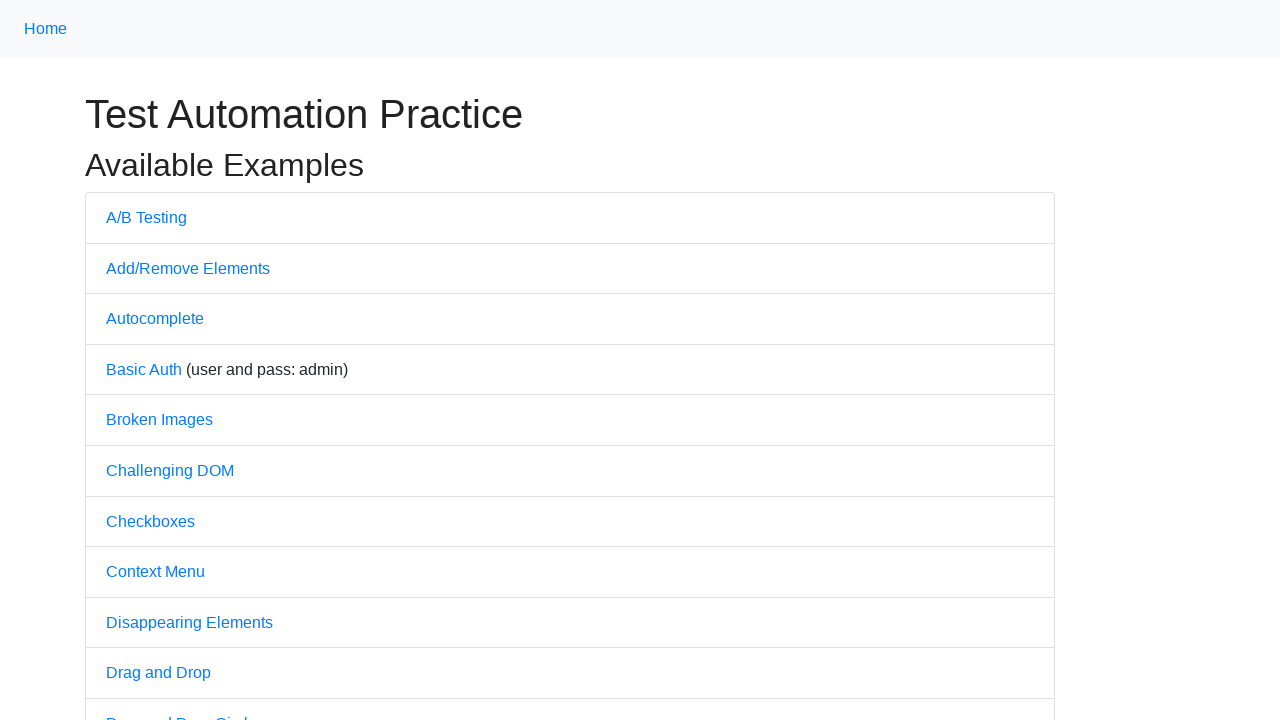

Clicked on A/B Testing link at (146, 217) on text=A/B
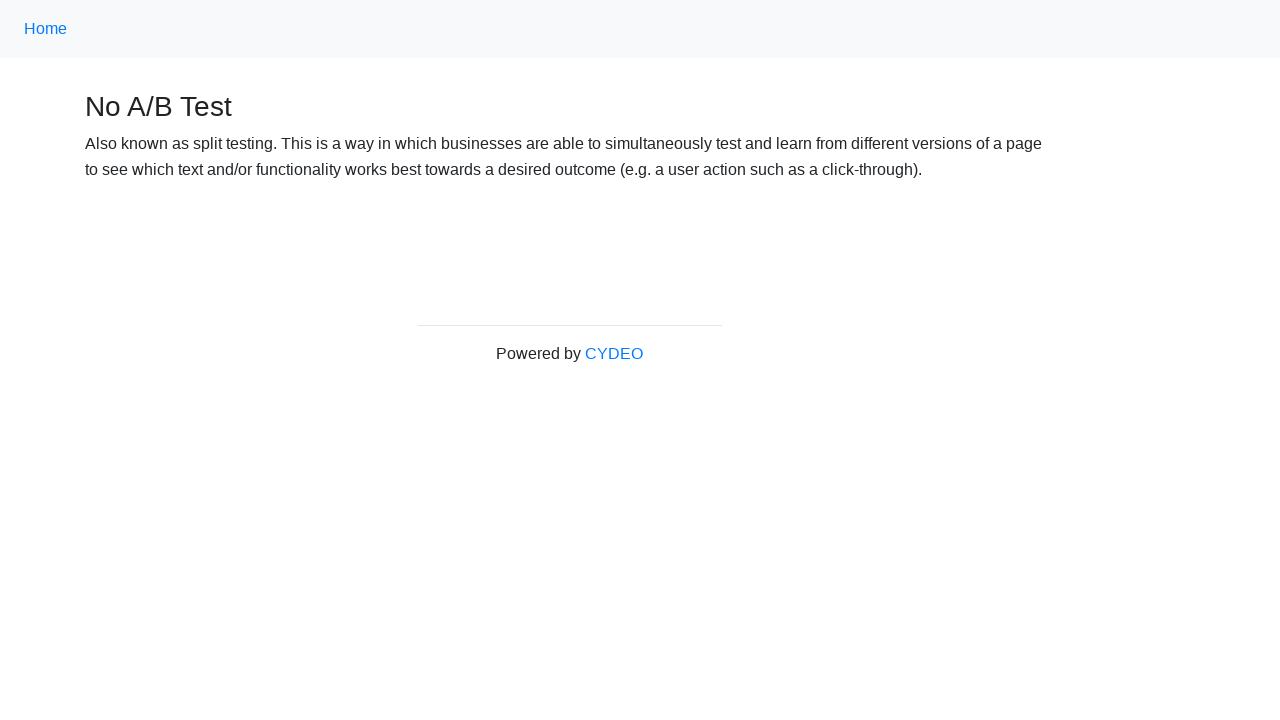

Waited 2 seconds for page load
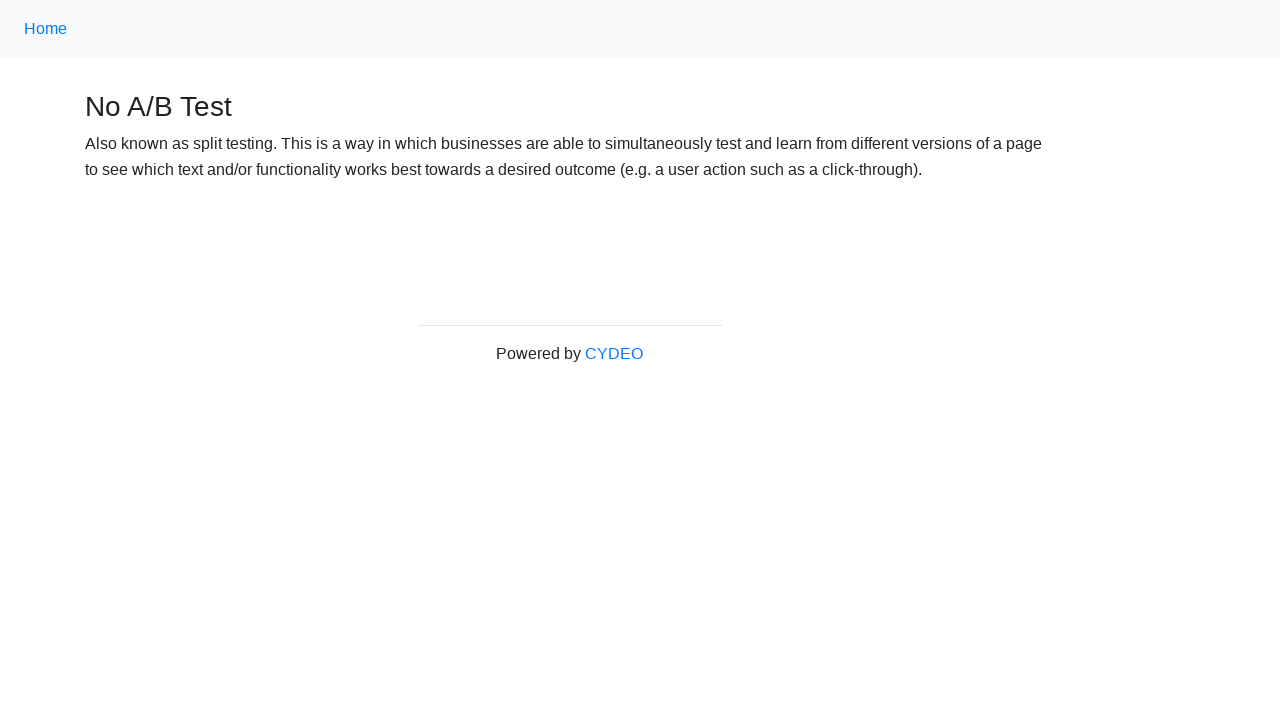

Verified page title contains 'No A/B Test' or 'No A/b Test'
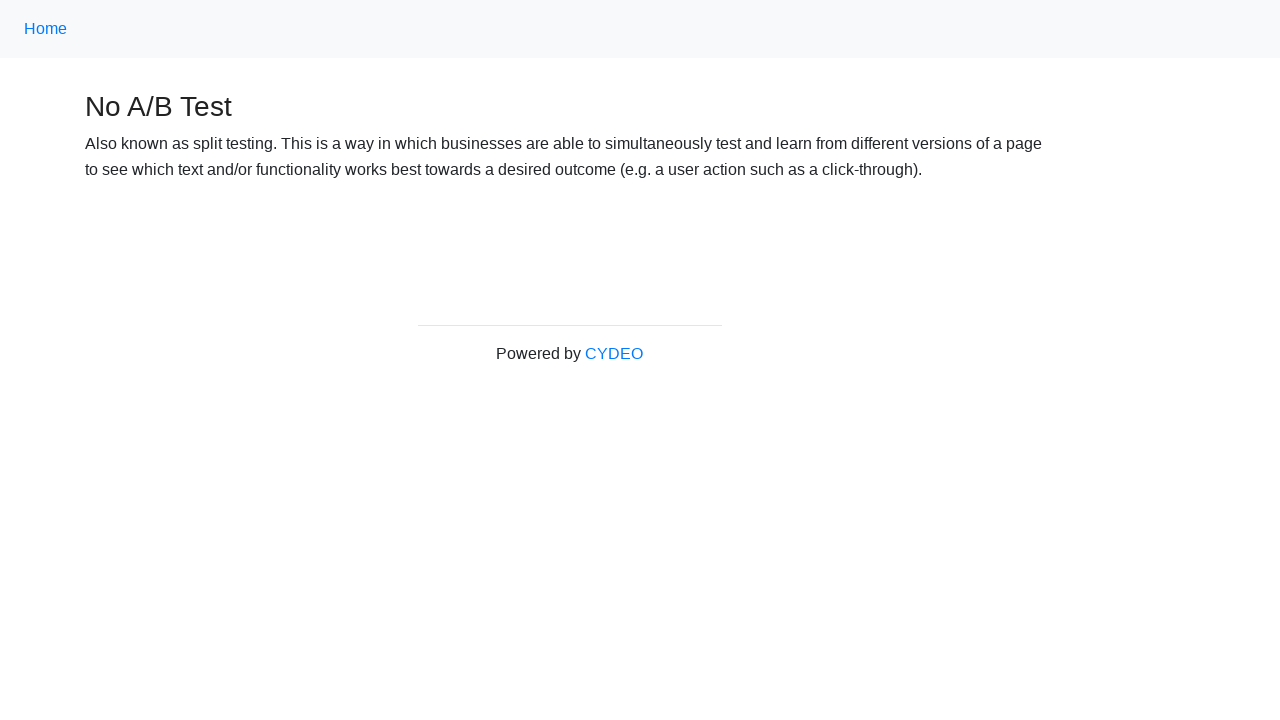

Navigated back to home page
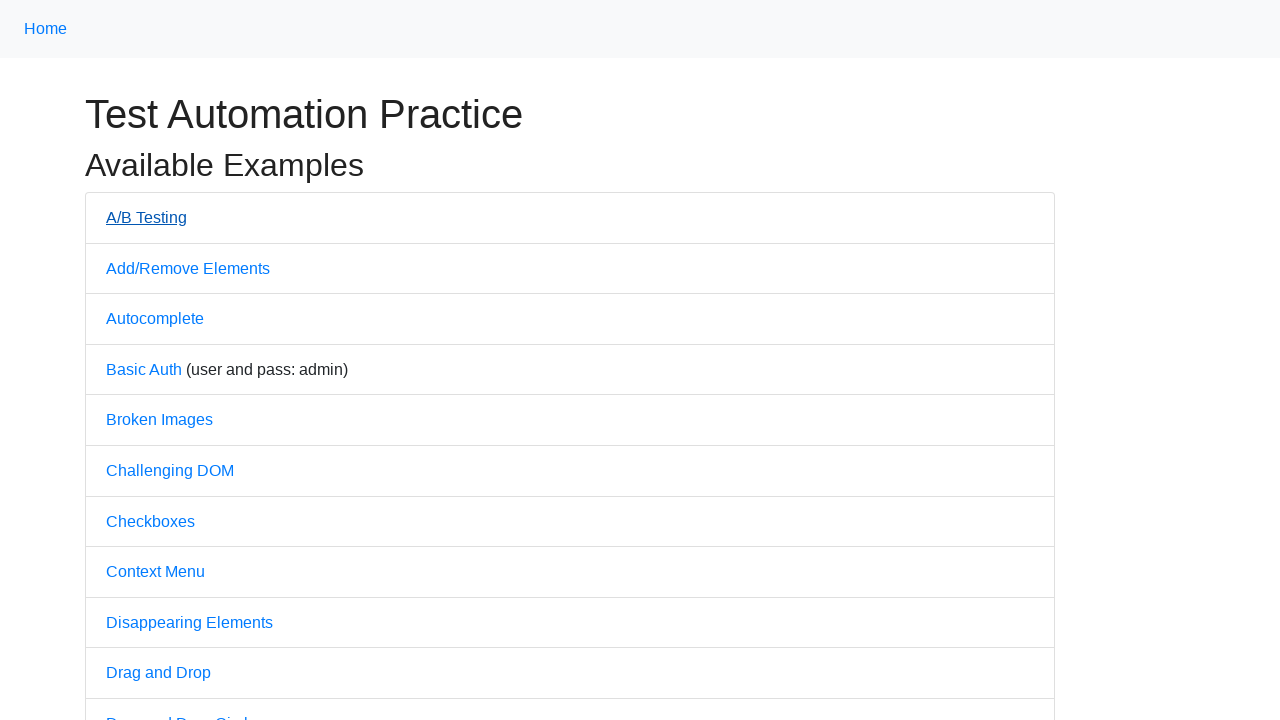

Verified home page title is 'Practice'
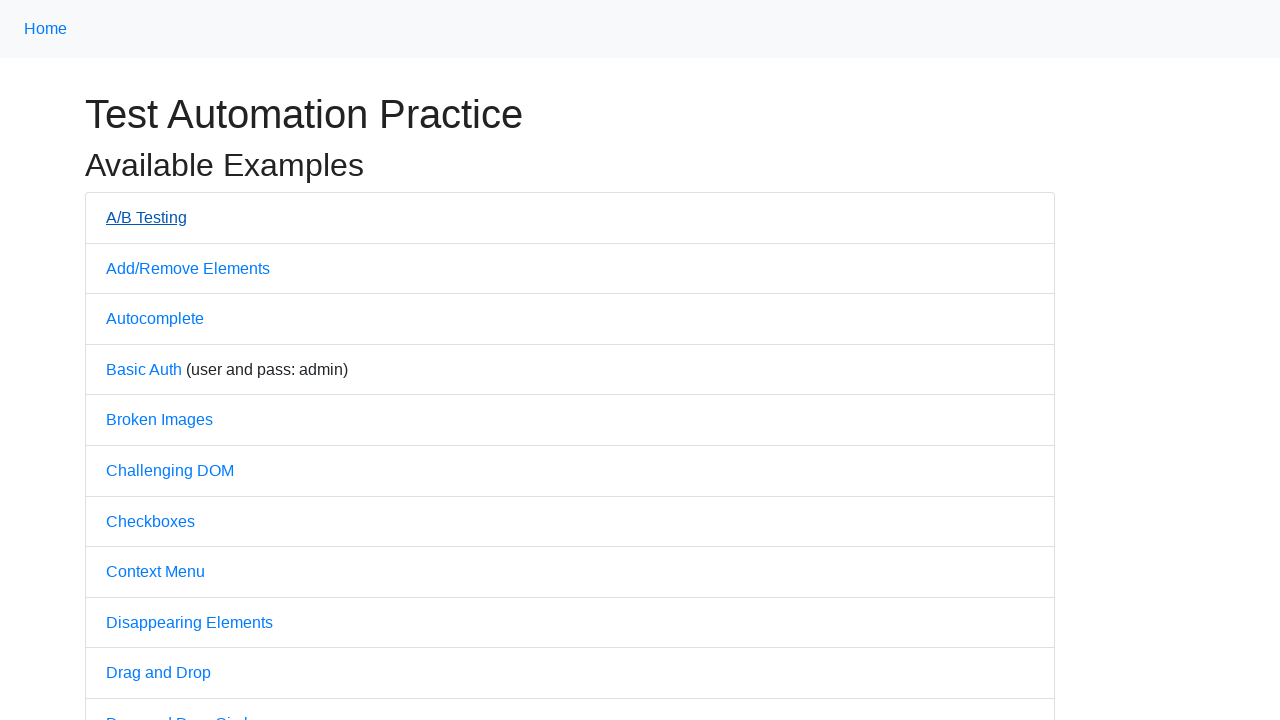

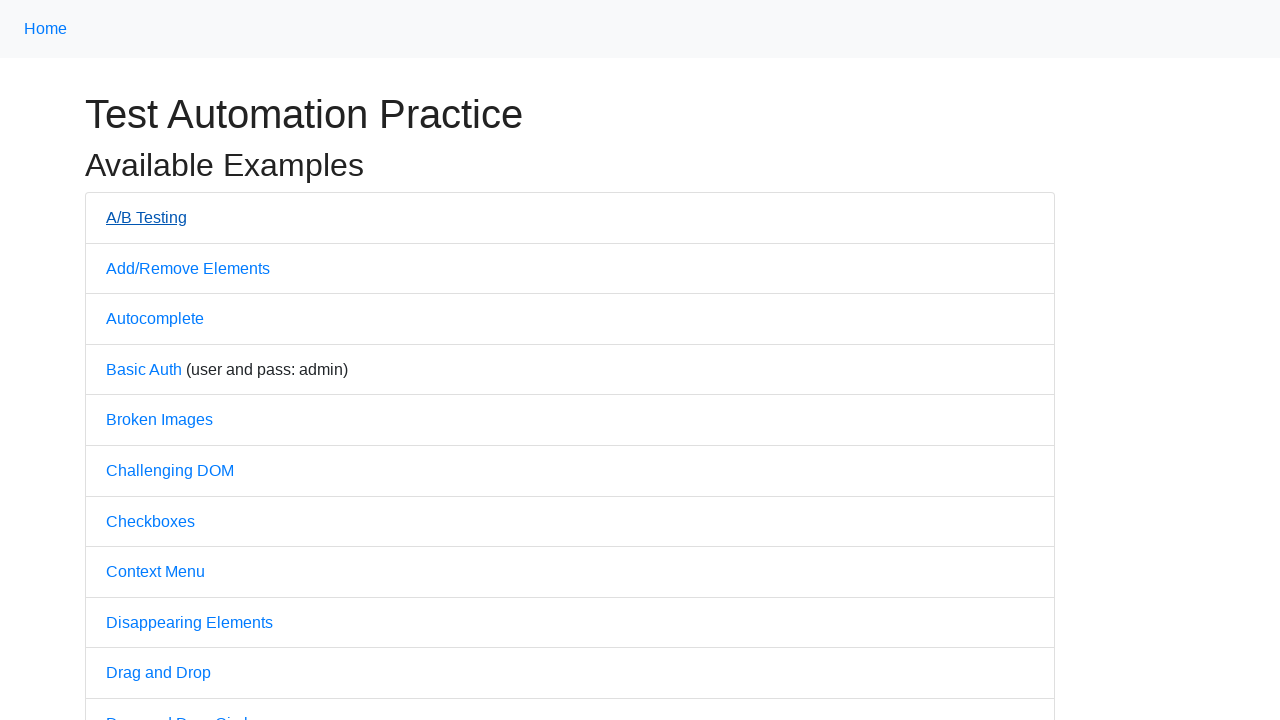